Tests the sendKeys functionality by navigating to a demo application and entering a name into an input field

Starting URL: https://demoapps.qspiders.com/ui?scenario=1

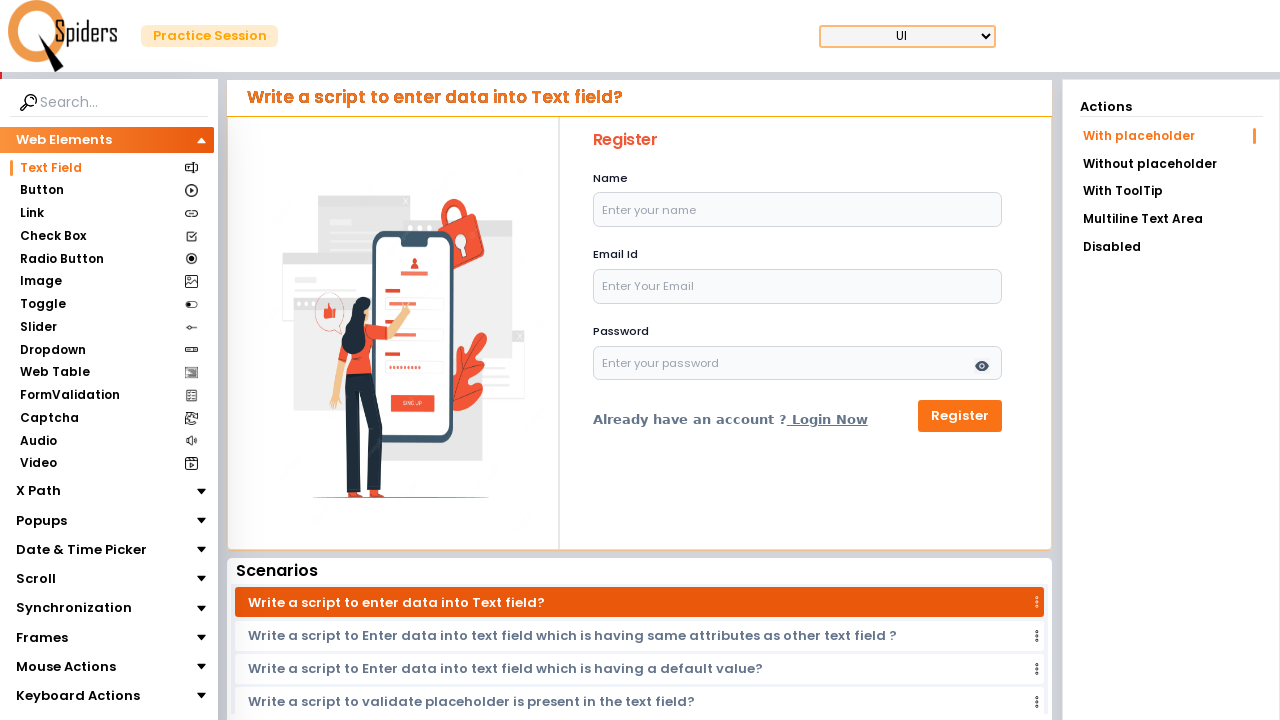

Filled name input field with 'manisha gaikar' on input#name
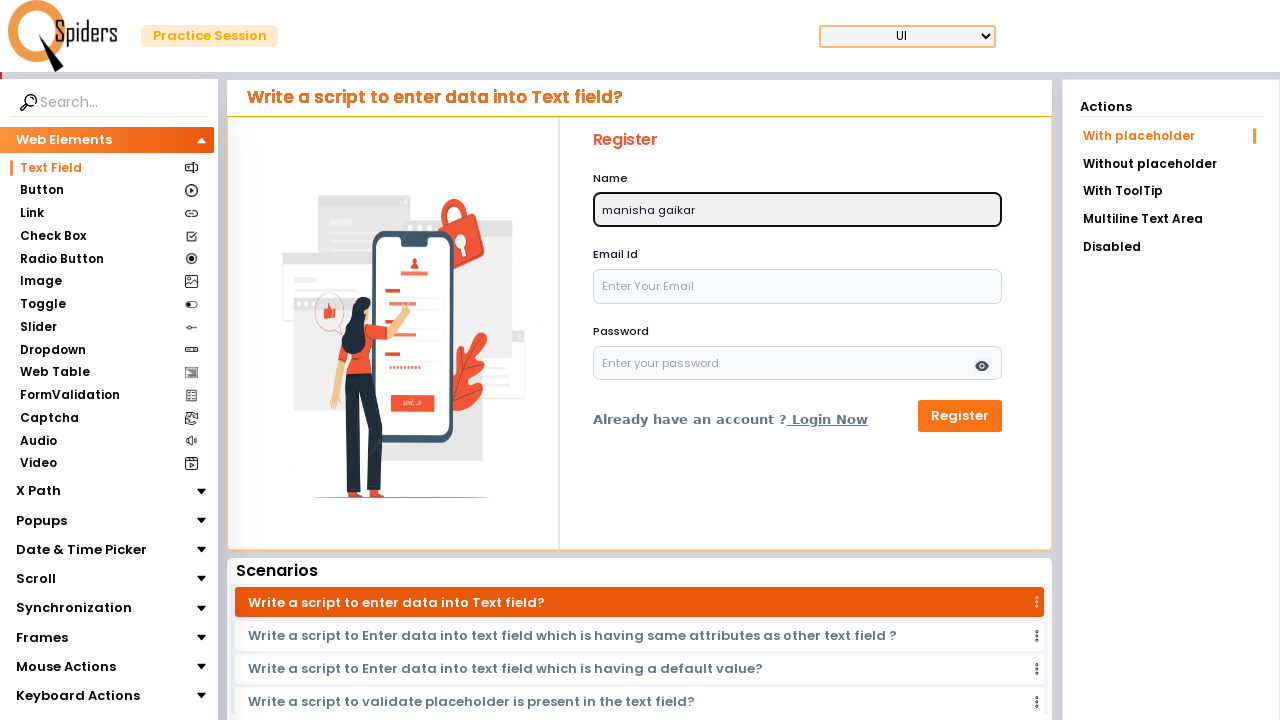

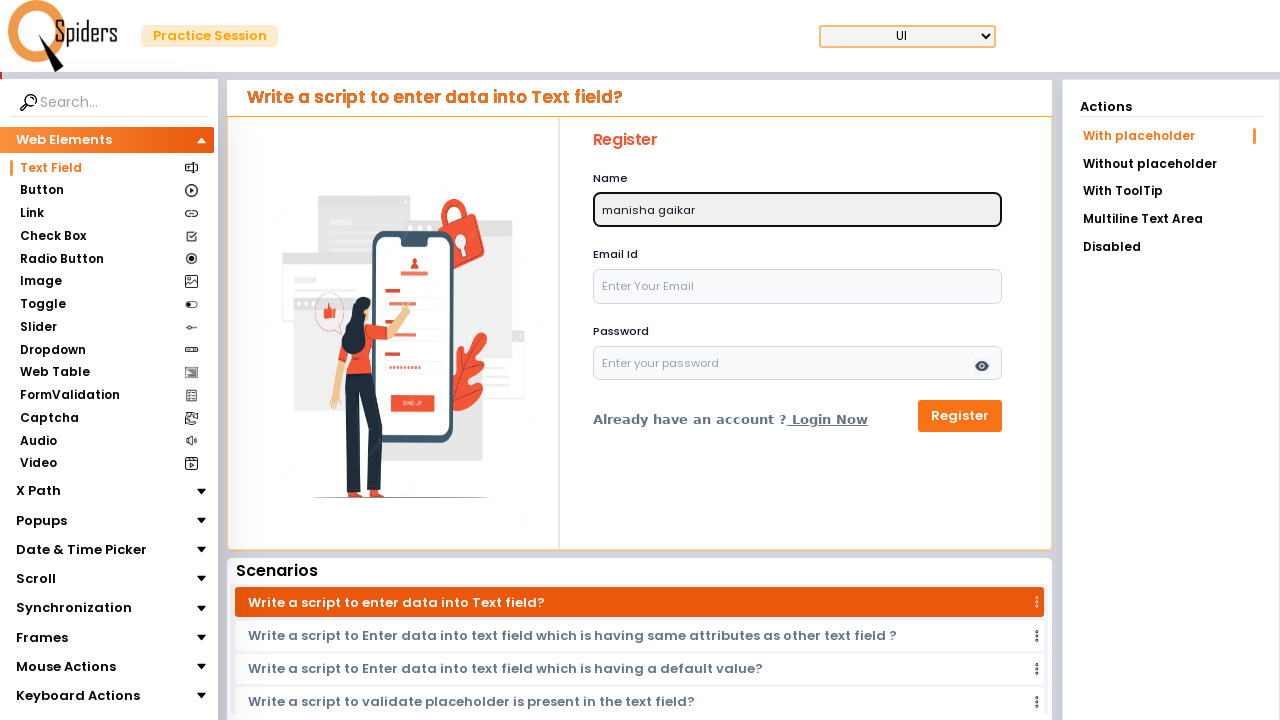